Fills out a form with first name, last name, and email, then submits it by pressing Enter

Starting URL: http://secure-retreat-92358.herokuapp.com/

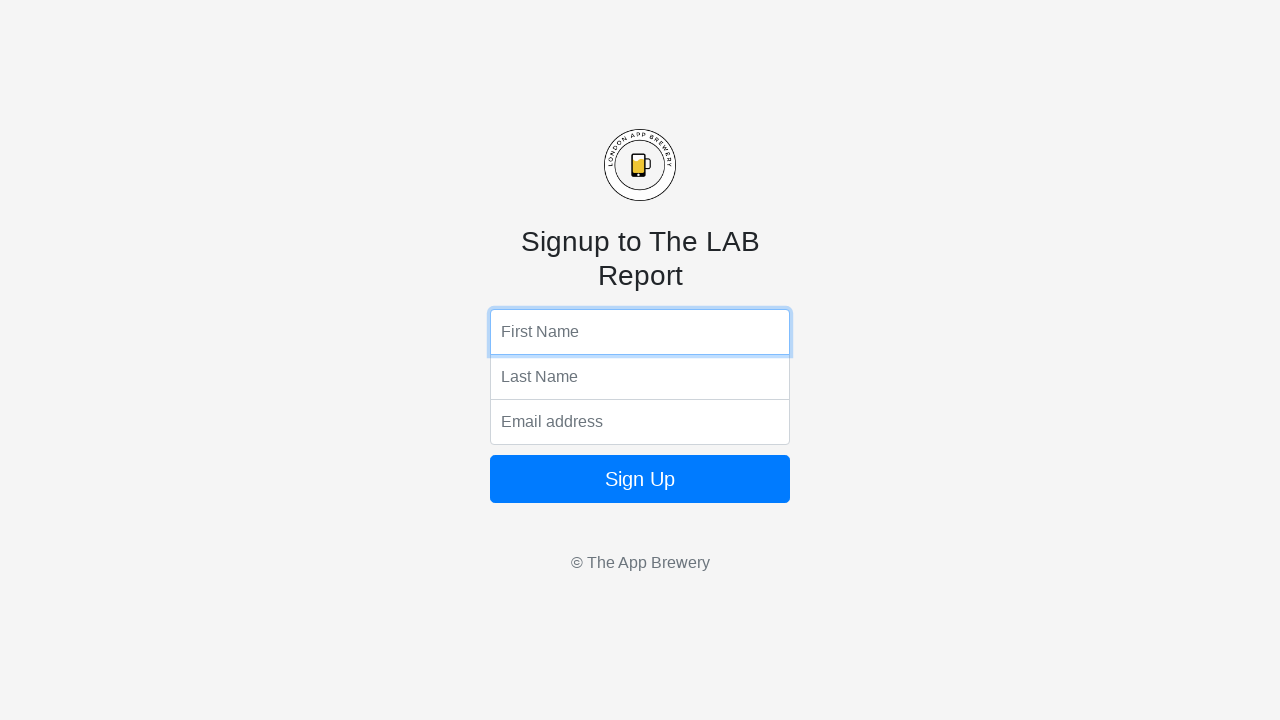

Filled first name field with 'Hans' on input[name='fName']
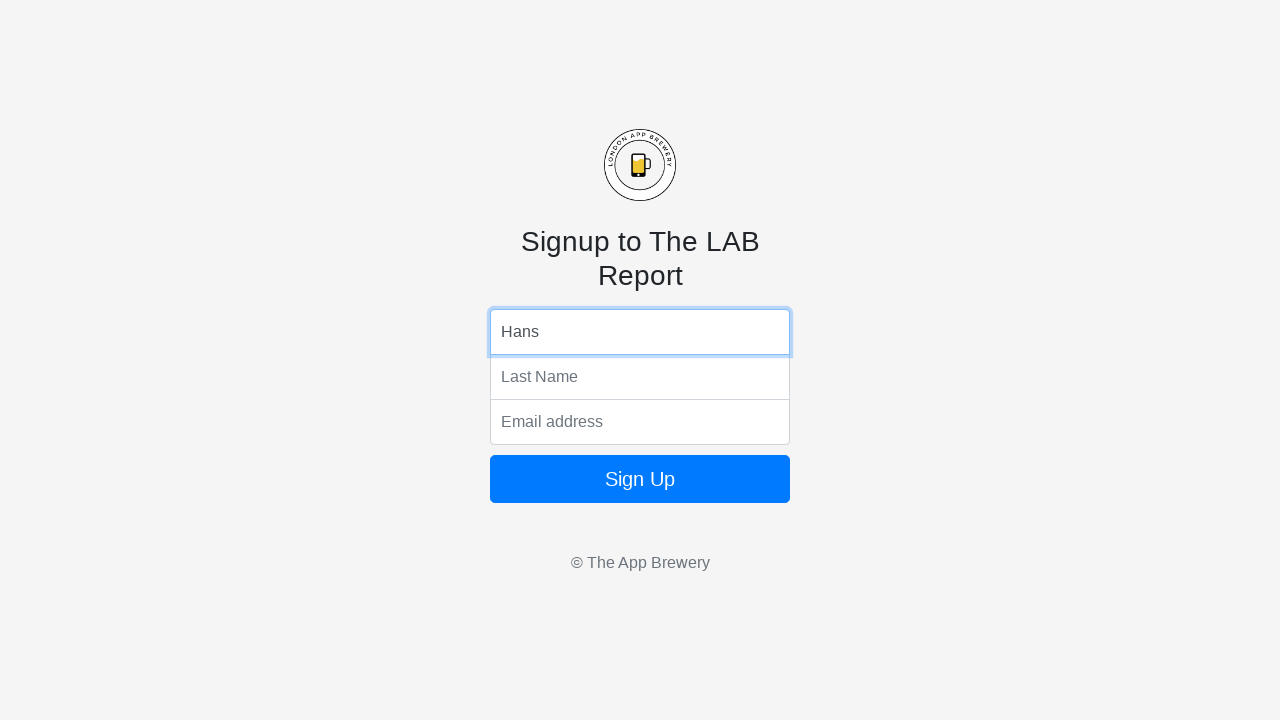

Filled last name field with 'Peter' on input[name='lName']
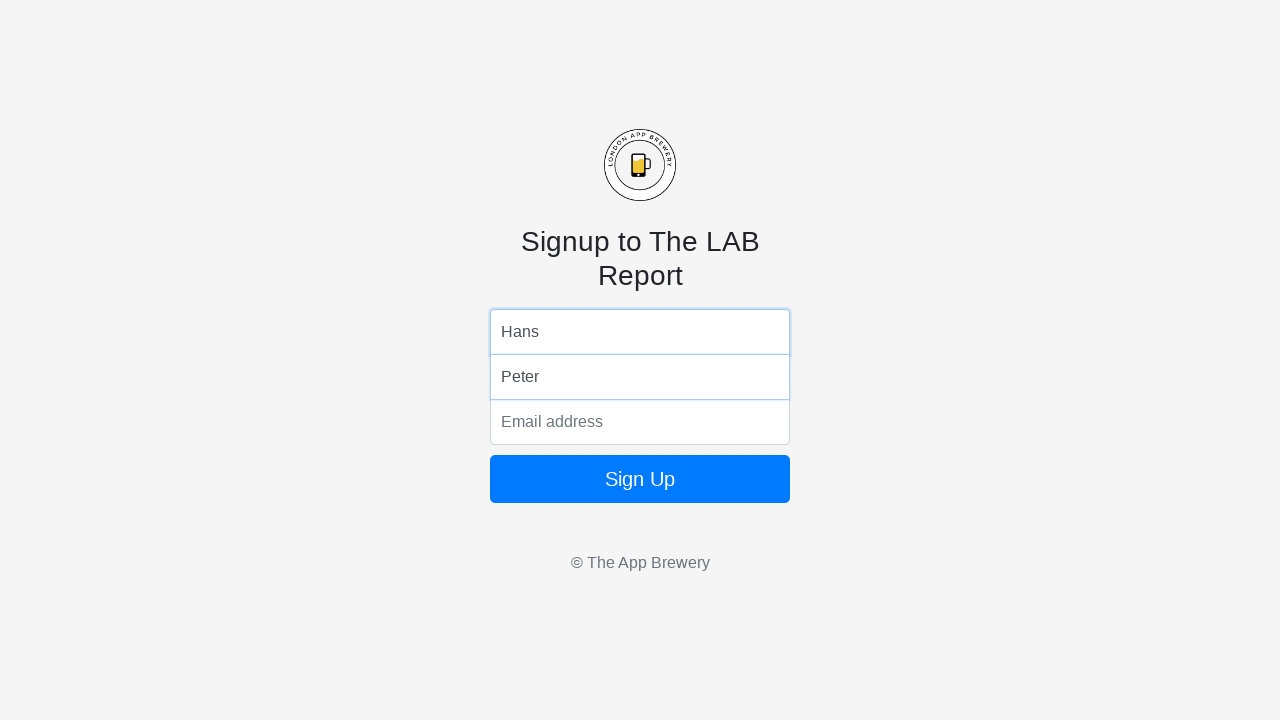

Filled email field with 'yoyo@gmail.com' on input[name='email']
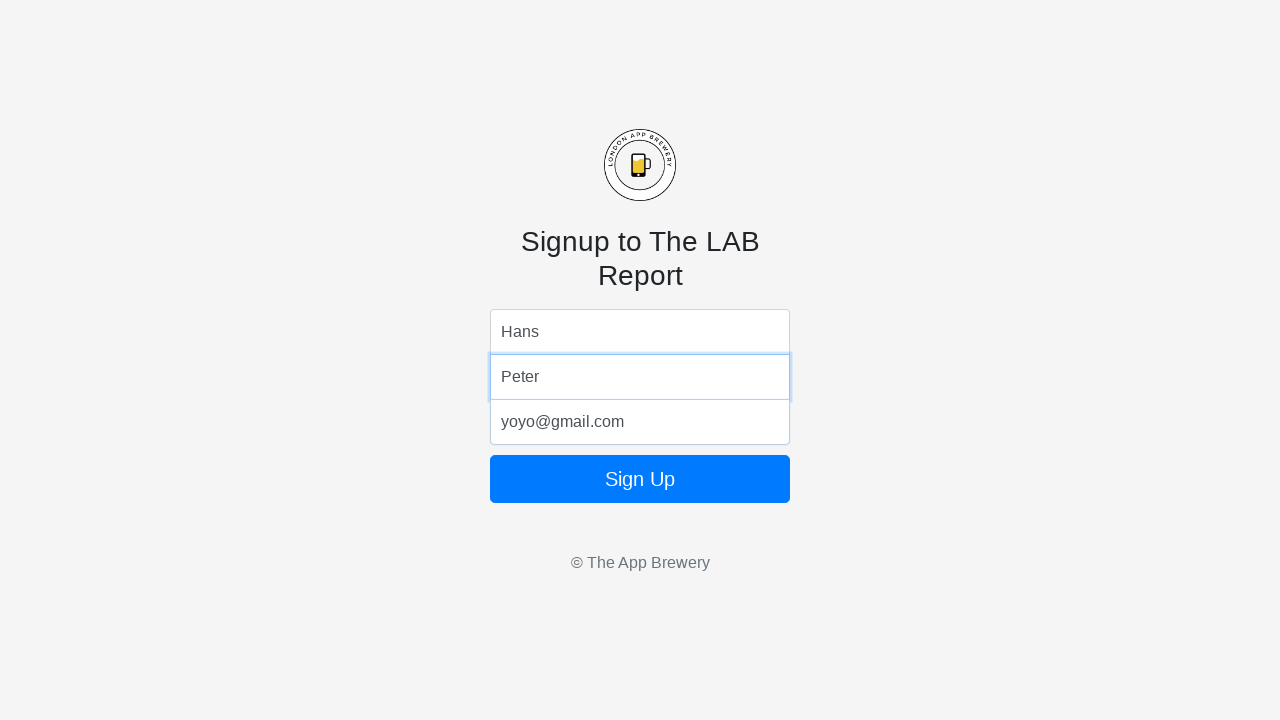

Pressed Enter to submit the form on input[name='email']
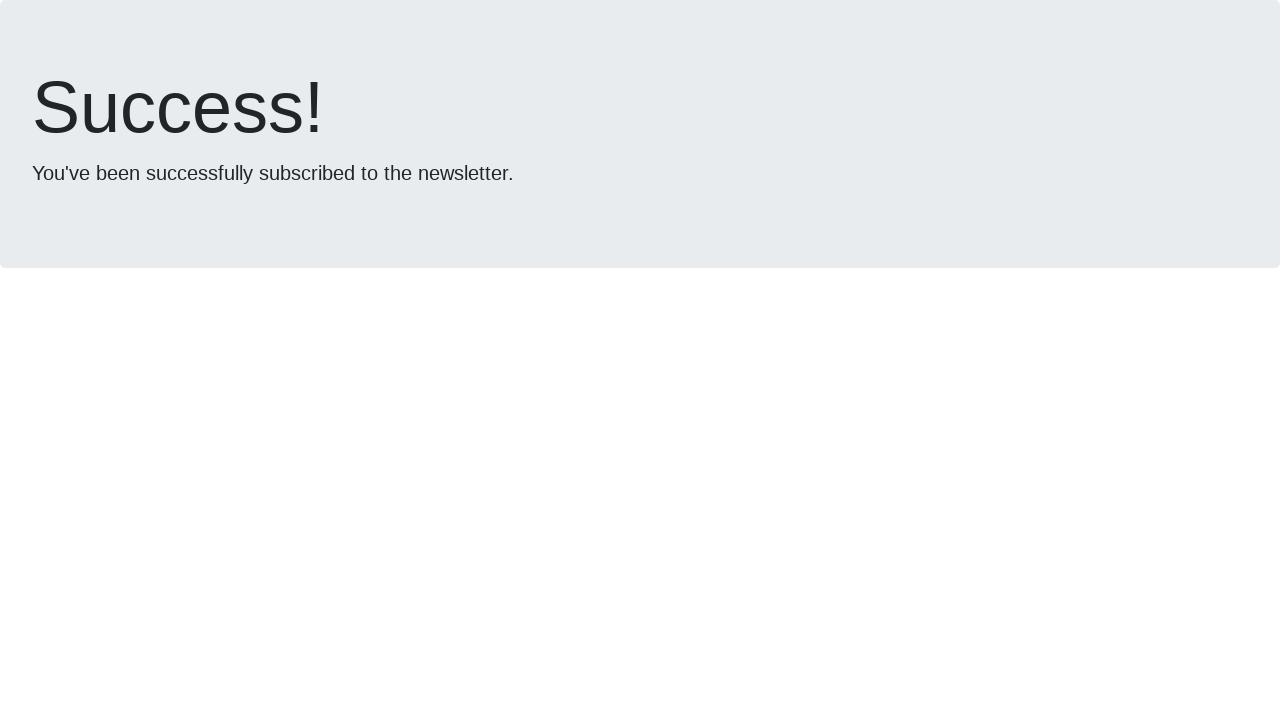

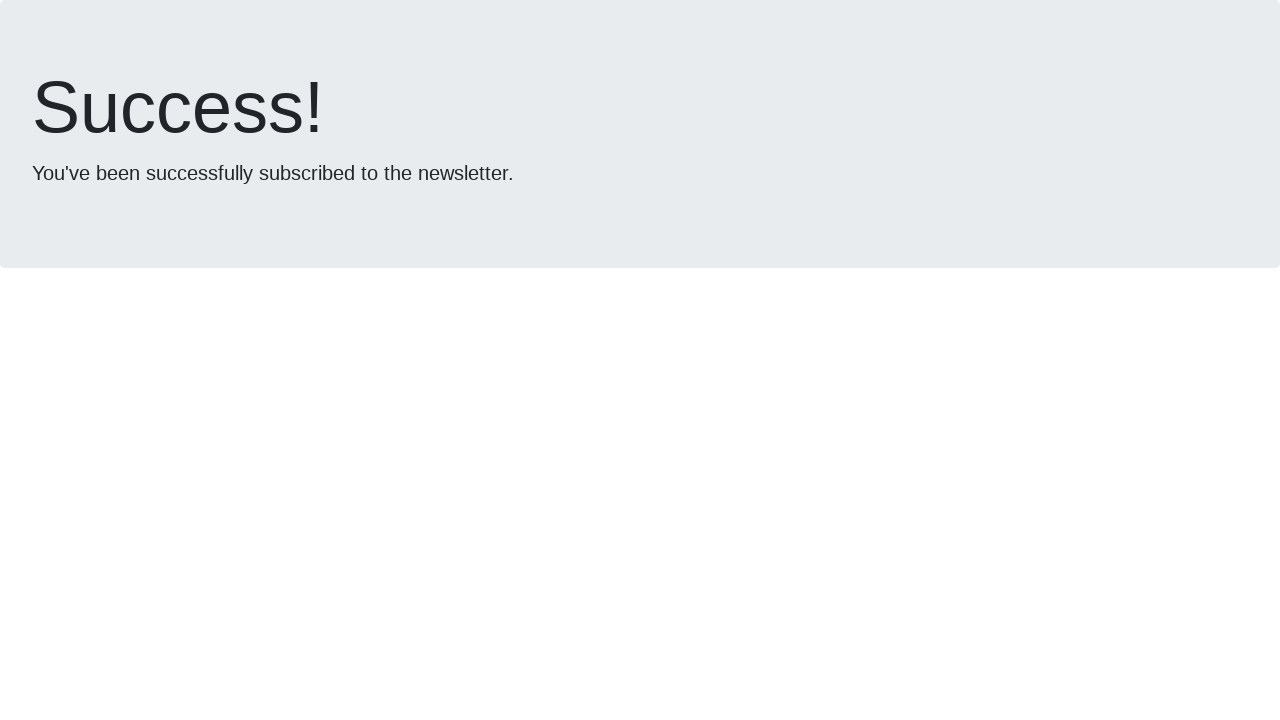